Navigates to a software testing website and clicks on the library section to verify navigation

Starting URL: http://software-testing.ru/

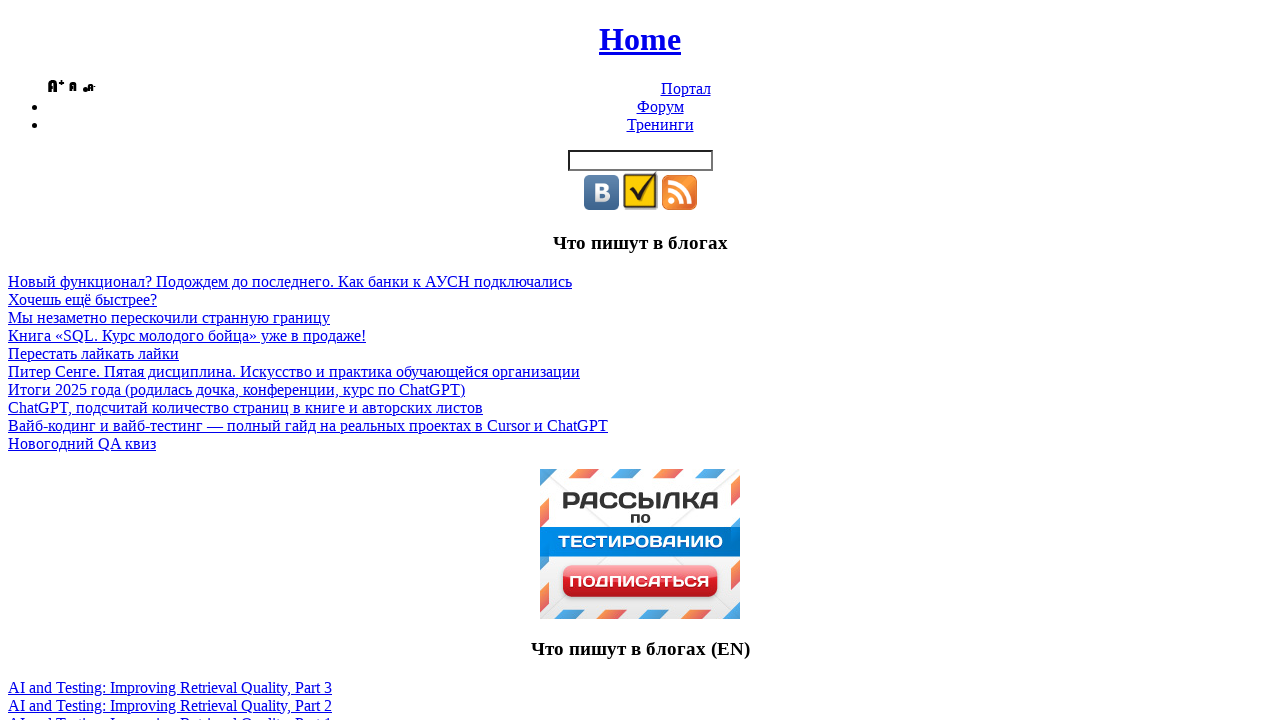

Waited for page title to equal 'Software-Testing.Ru'
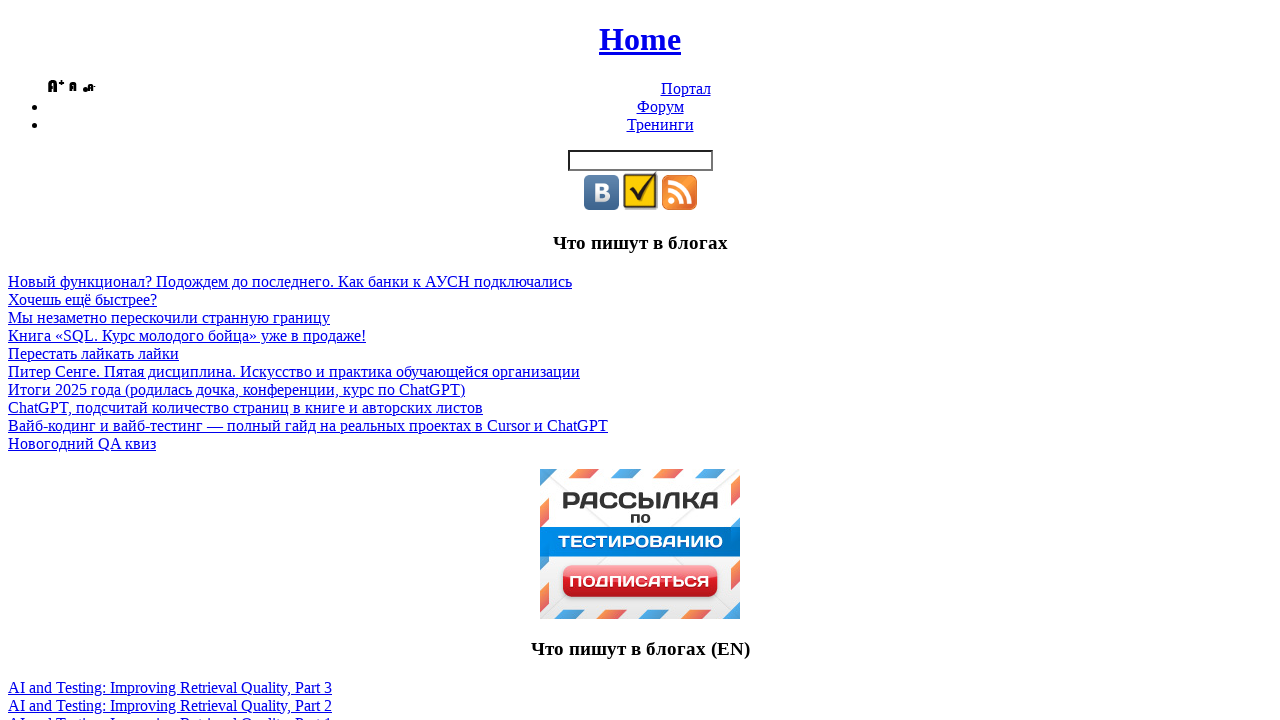

Clicked on the Library (Библиотека) section link at (660, 361) on xpath=//span[text()='Библиотека']
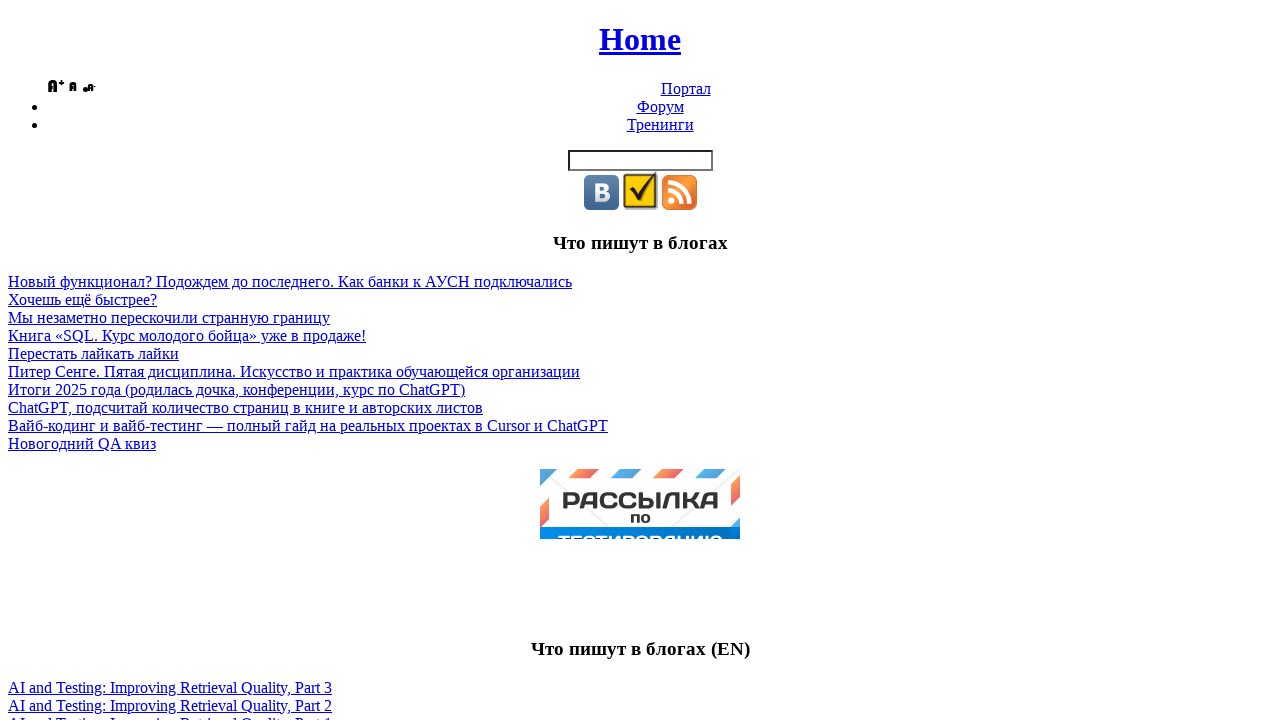

Verified page title changed to 'Библиотека'
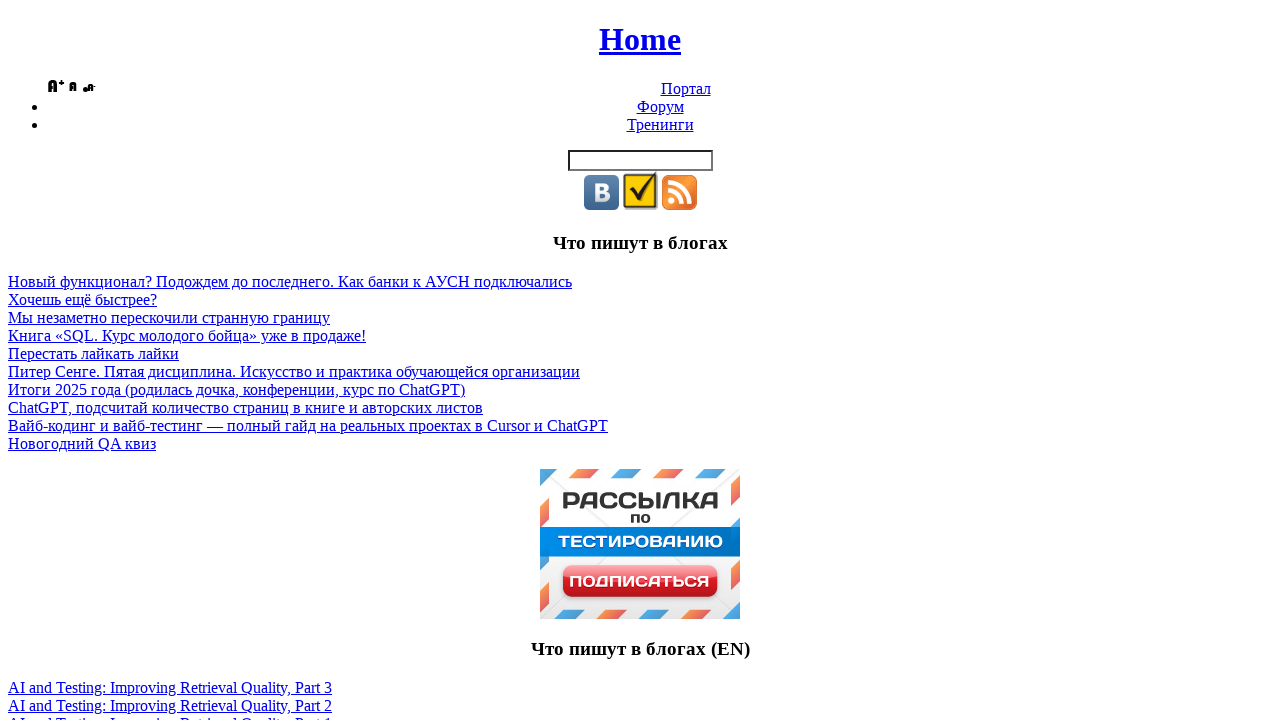

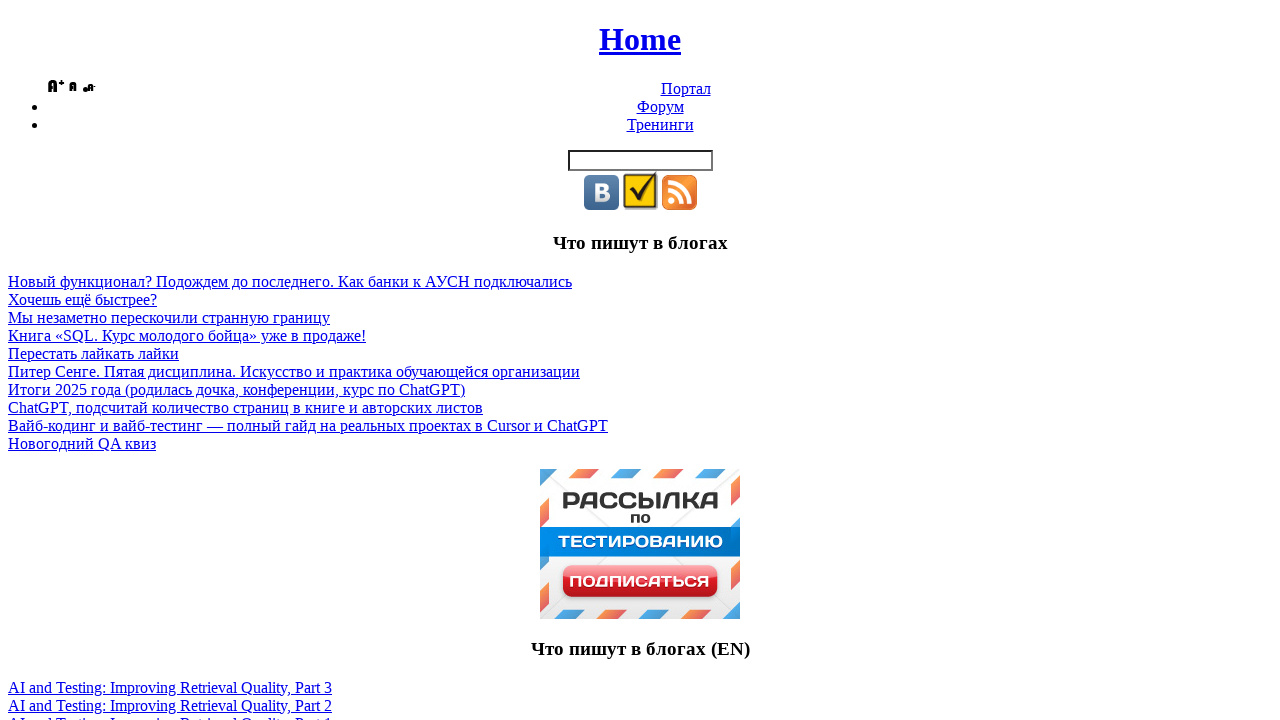